Tests basic browser navigation by visiting two pages, then navigating back and forward through browser history

Starting URL: https://rahulshettyacademy.com

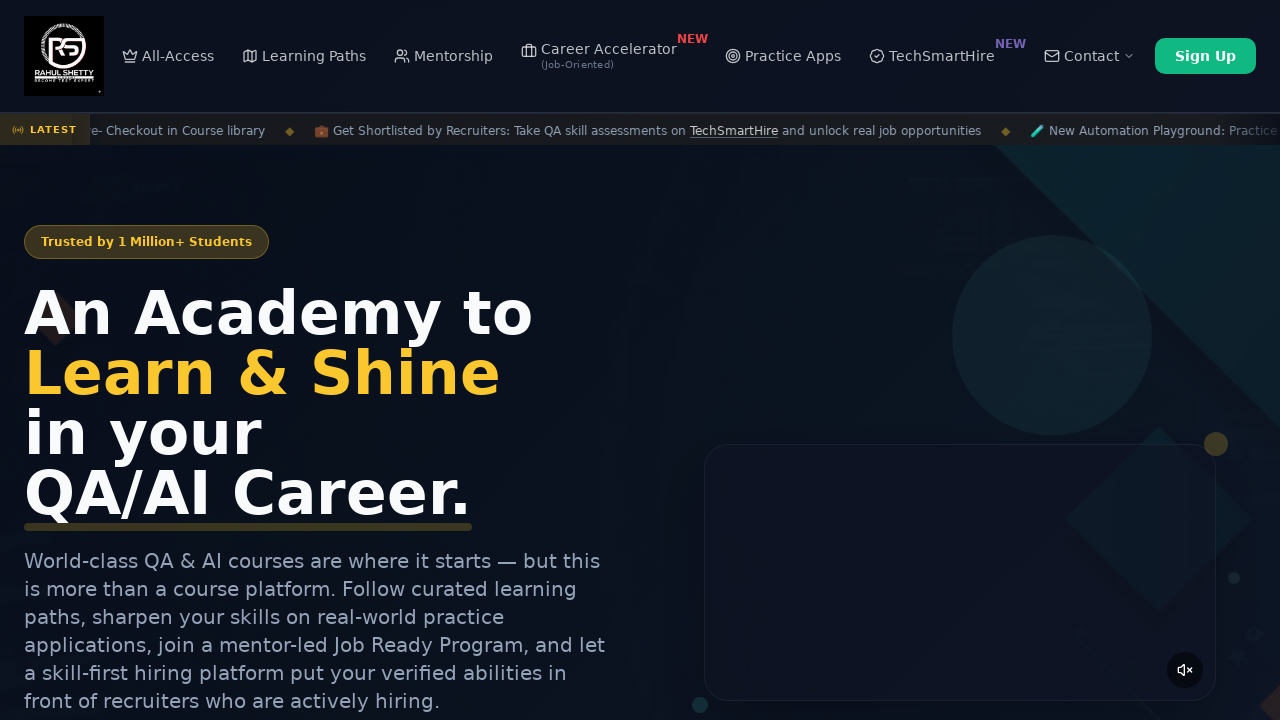

Printed initial page title and URL
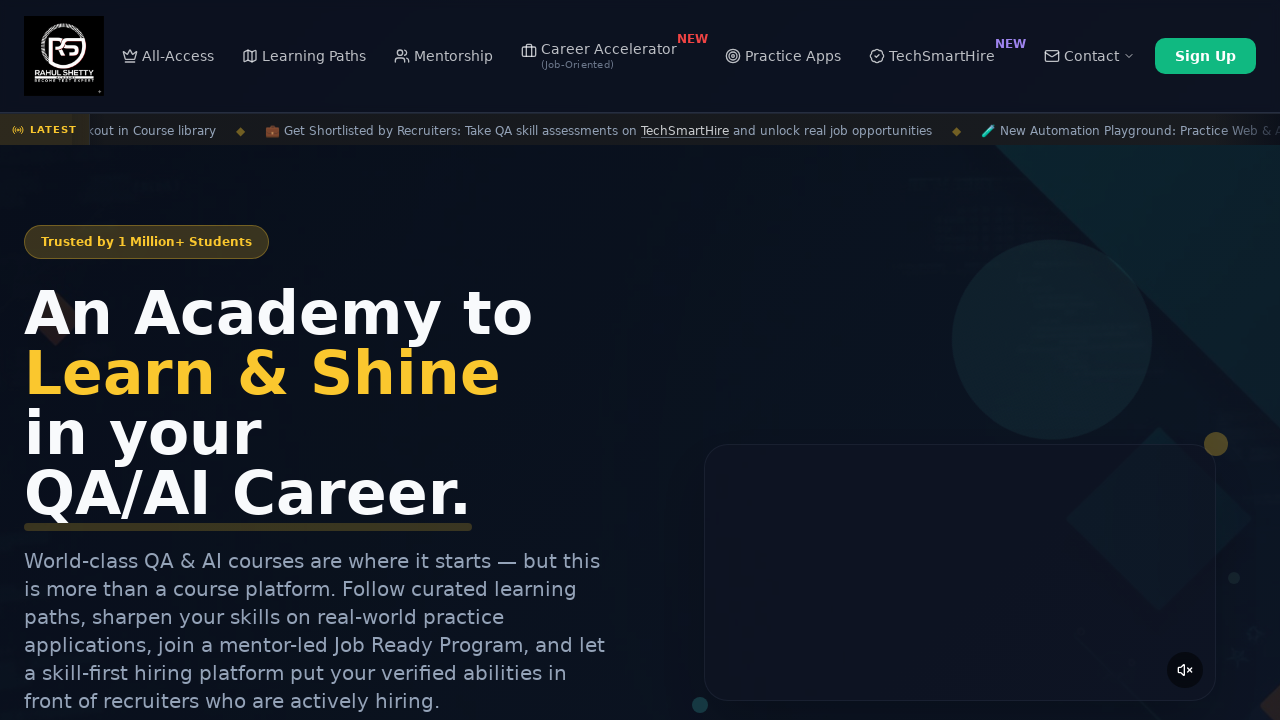

Navigated to selenium practice page at https://rahulshettyacademy.com/seleniumPractise/#/
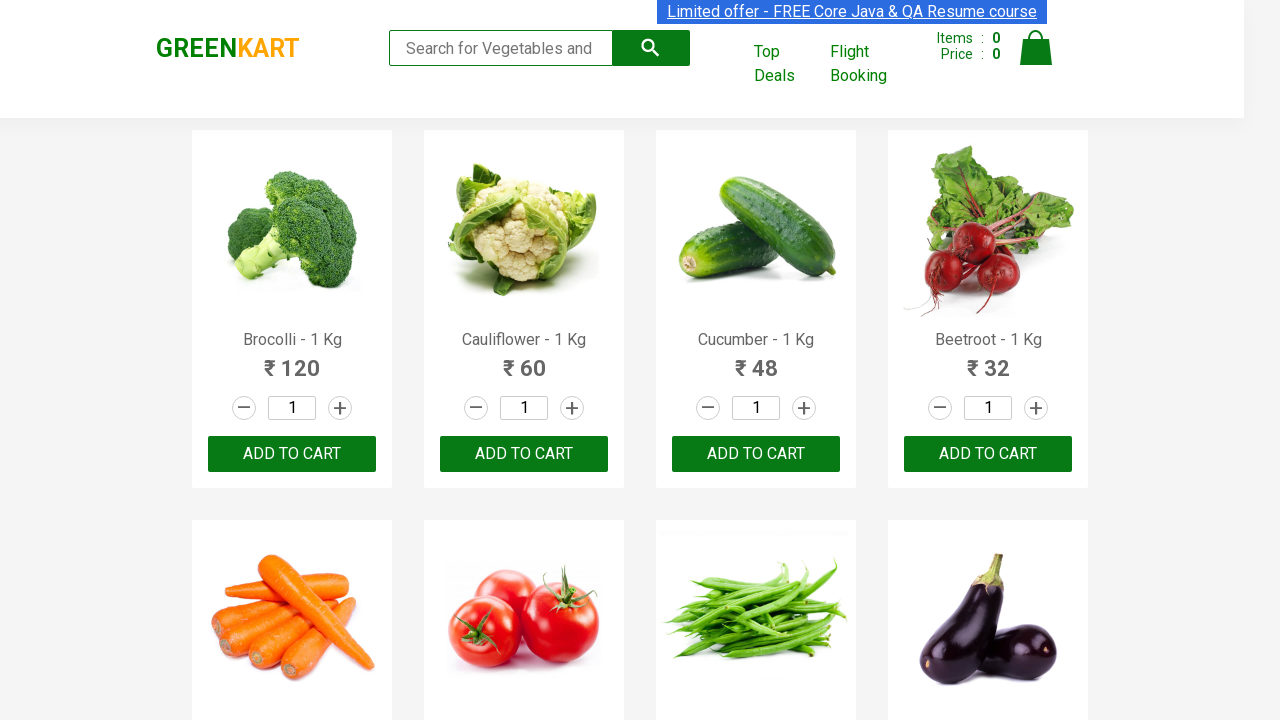

Navigated back to previous page in browser history
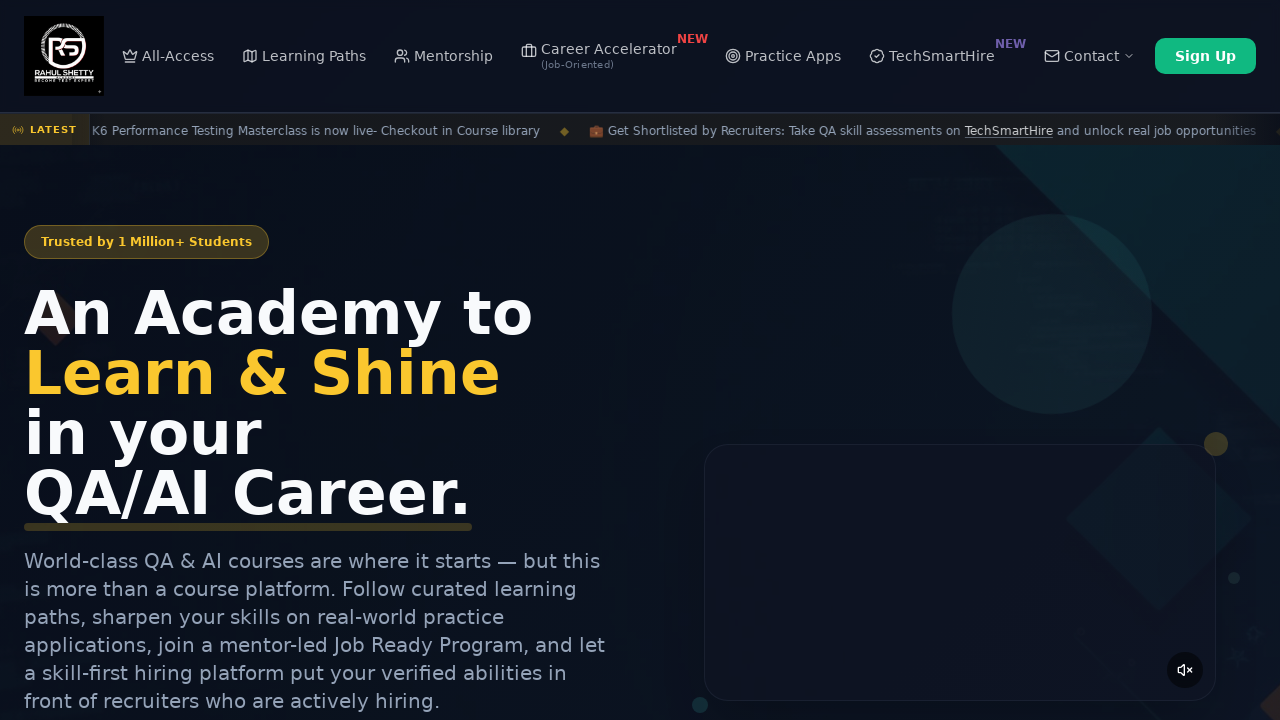

Navigated forward through browser history
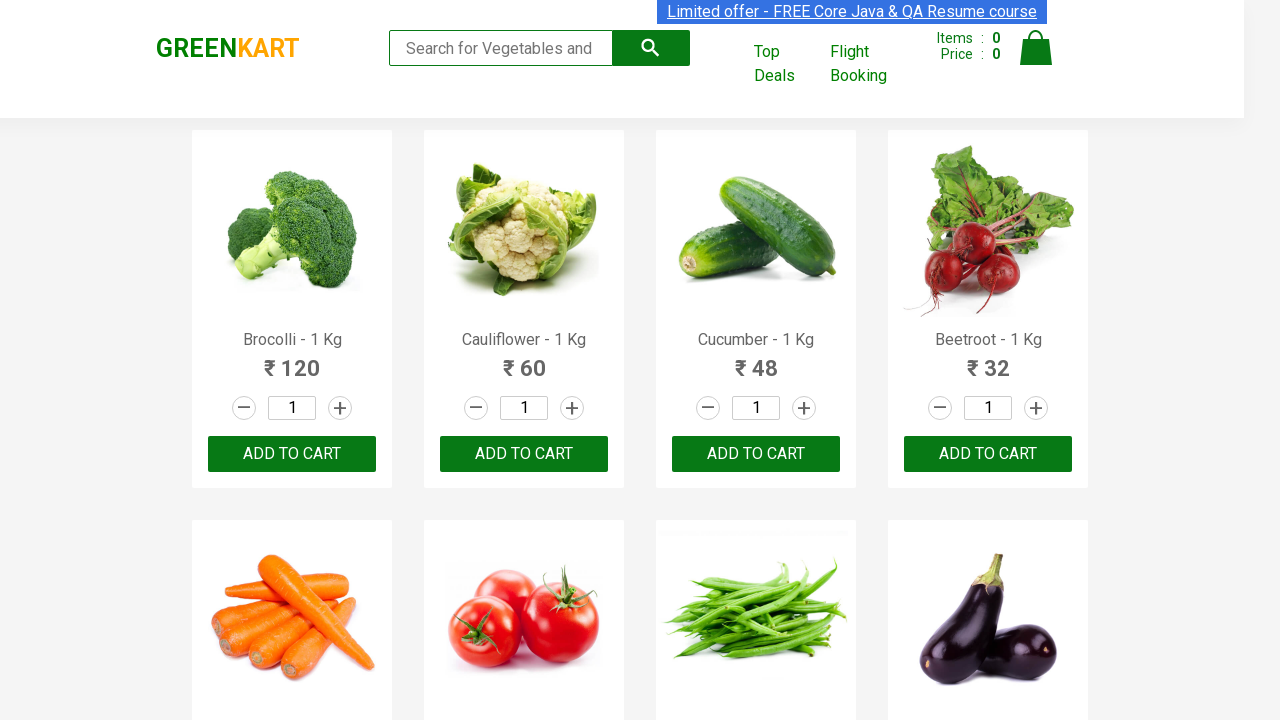

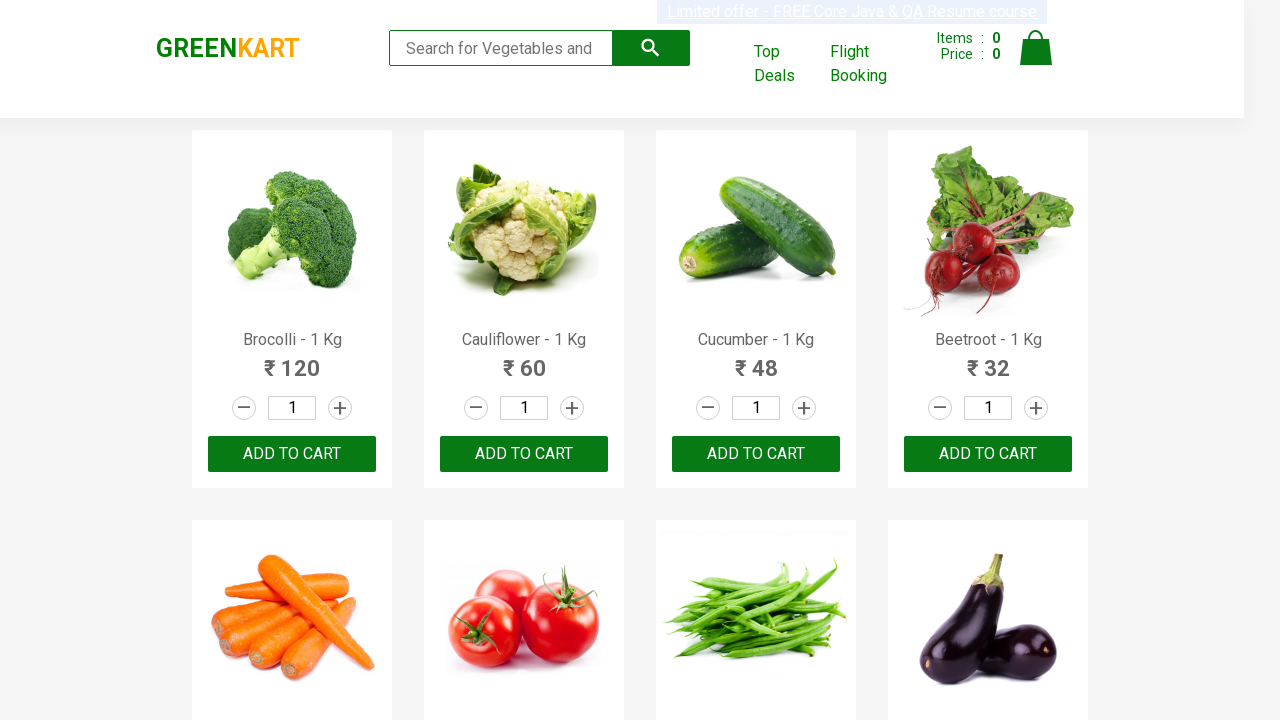